Tests JavaScript confirmation alert handling by clicking a button to trigger an alert, accepting it, and verifying the result message displays the expected confirmation text.

Starting URL: http://the-internet.herokuapp.com/javascript_alerts

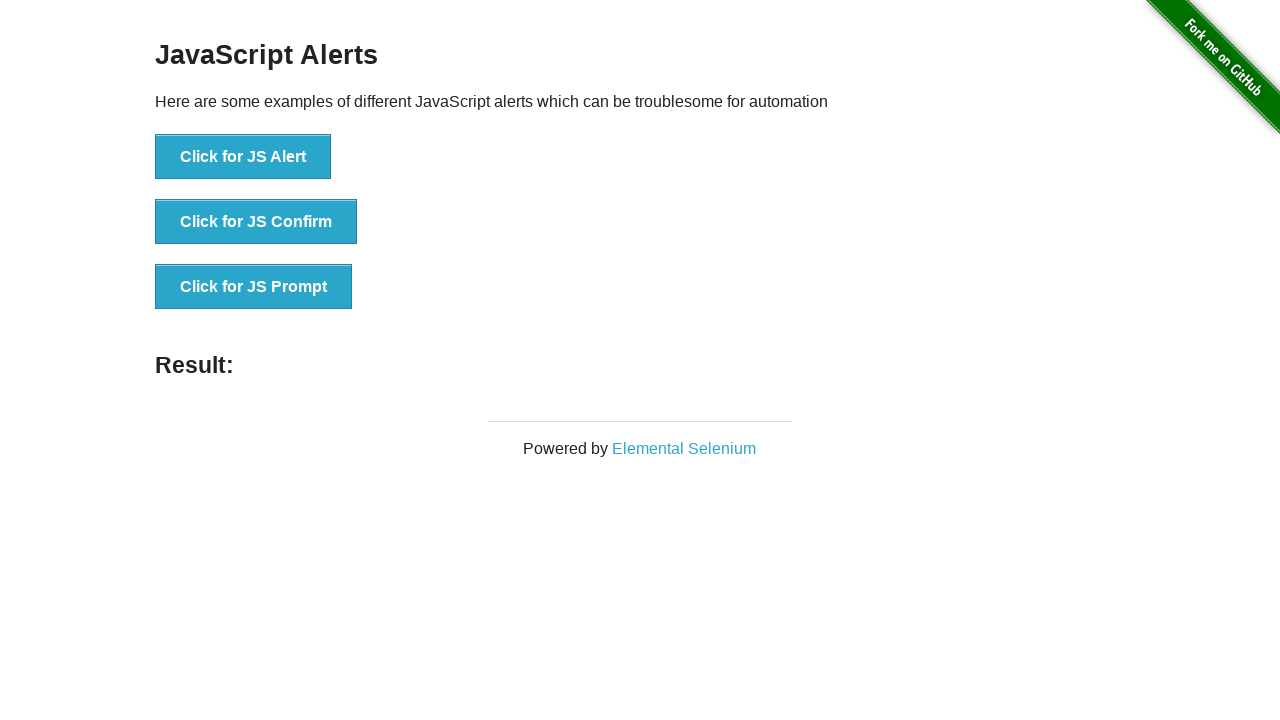

Clicked the second button to trigger JavaScript confirmation alert at (256, 222) on button >> nth=1
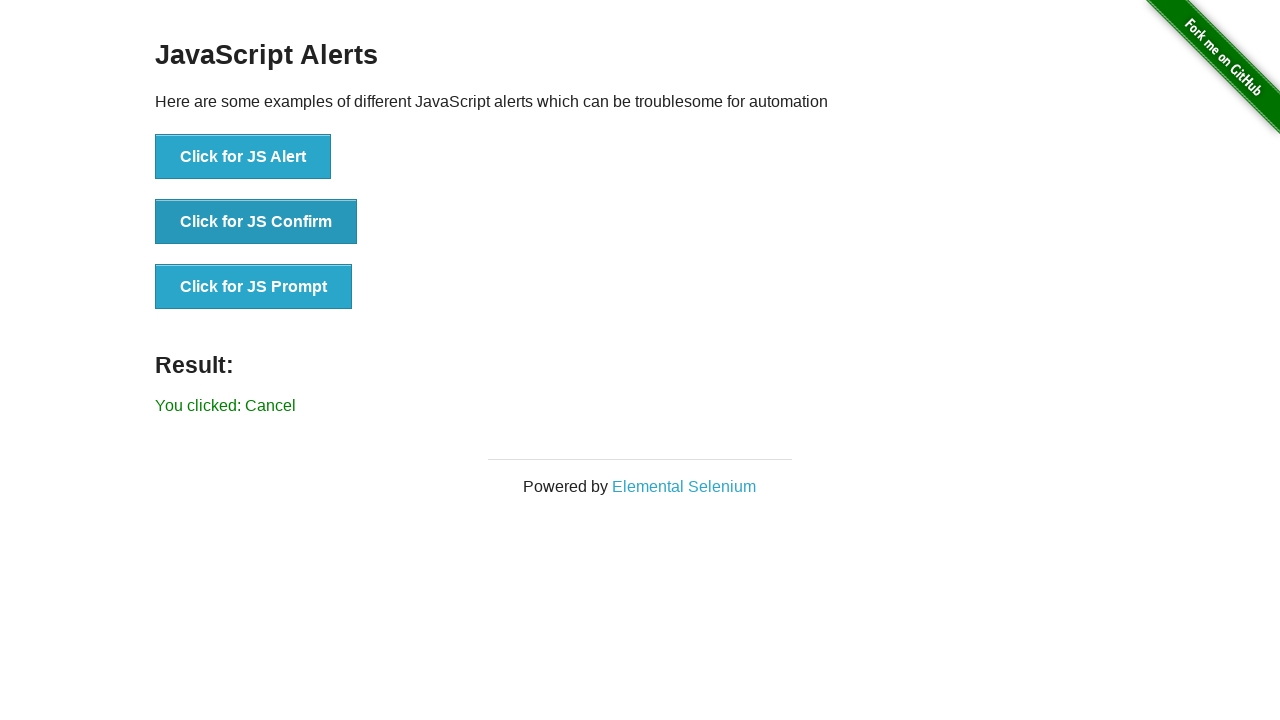

Set up dialog handler to accept alerts
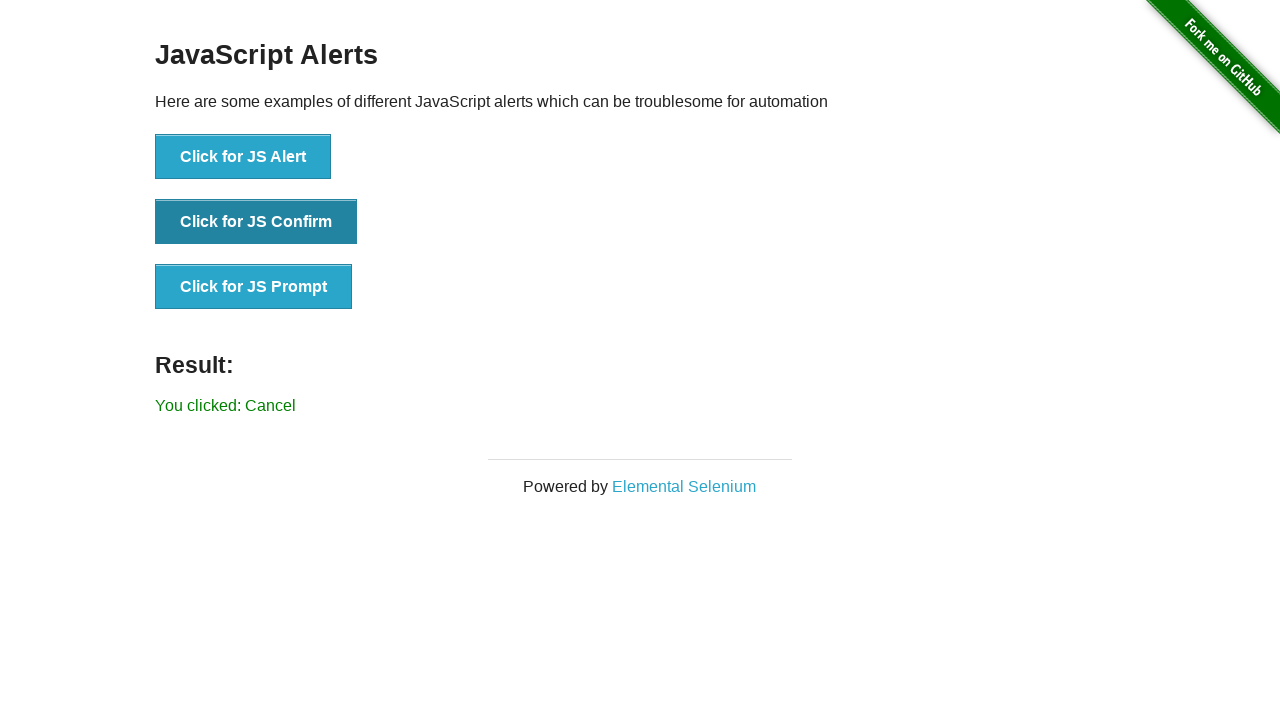

Clicked the second button again to trigger the alert with handler active at (256, 222) on button >> nth=1
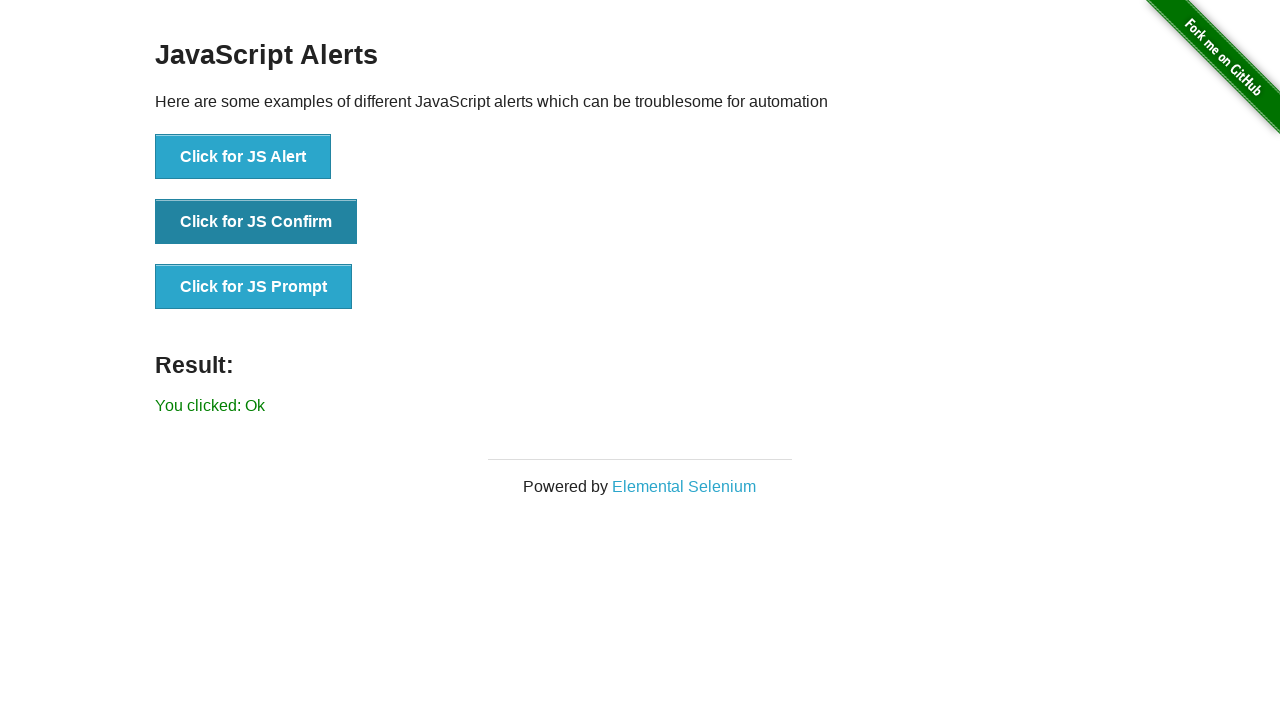

Waited for result message to appear
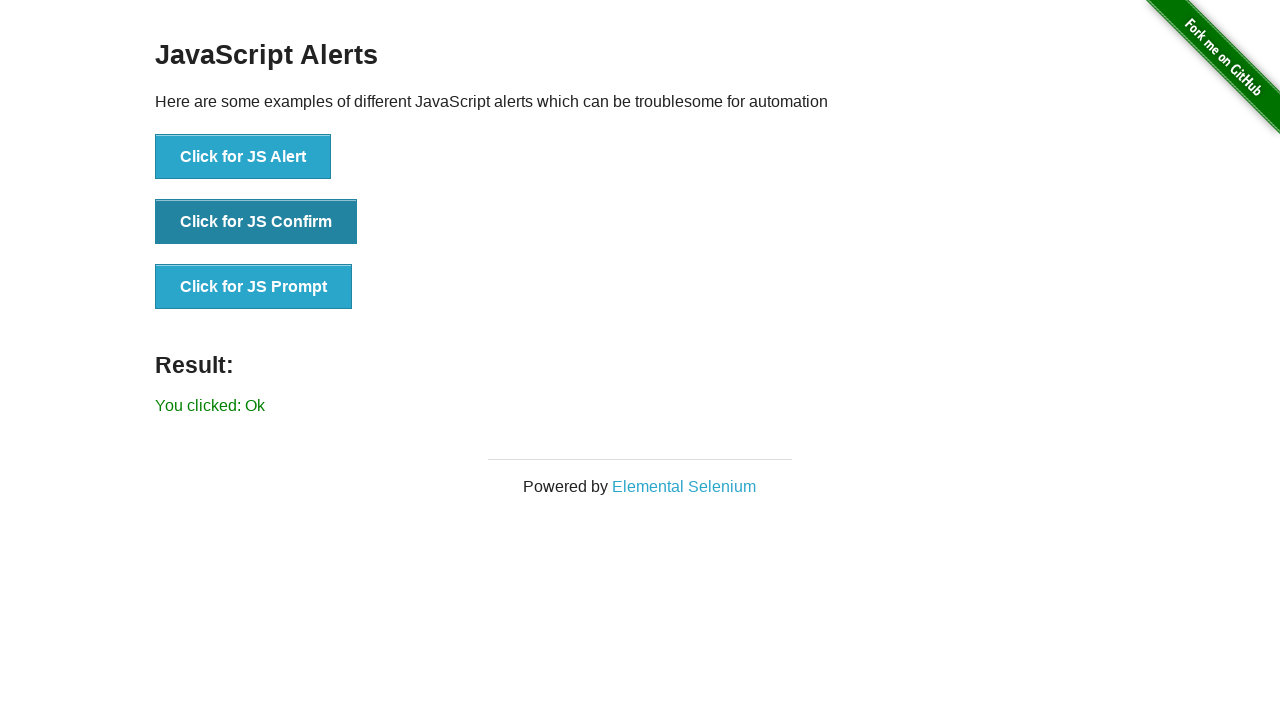

Retrieved result text content
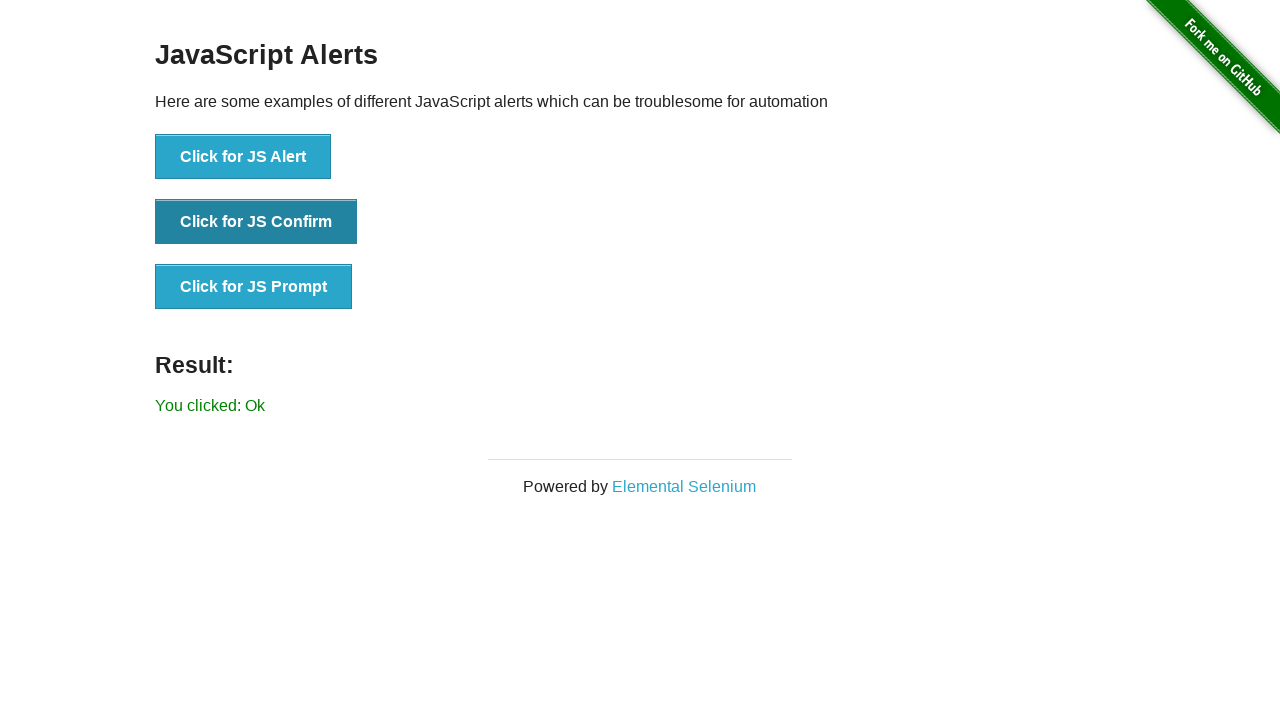

Verified result text is 'You clicked: Ok'
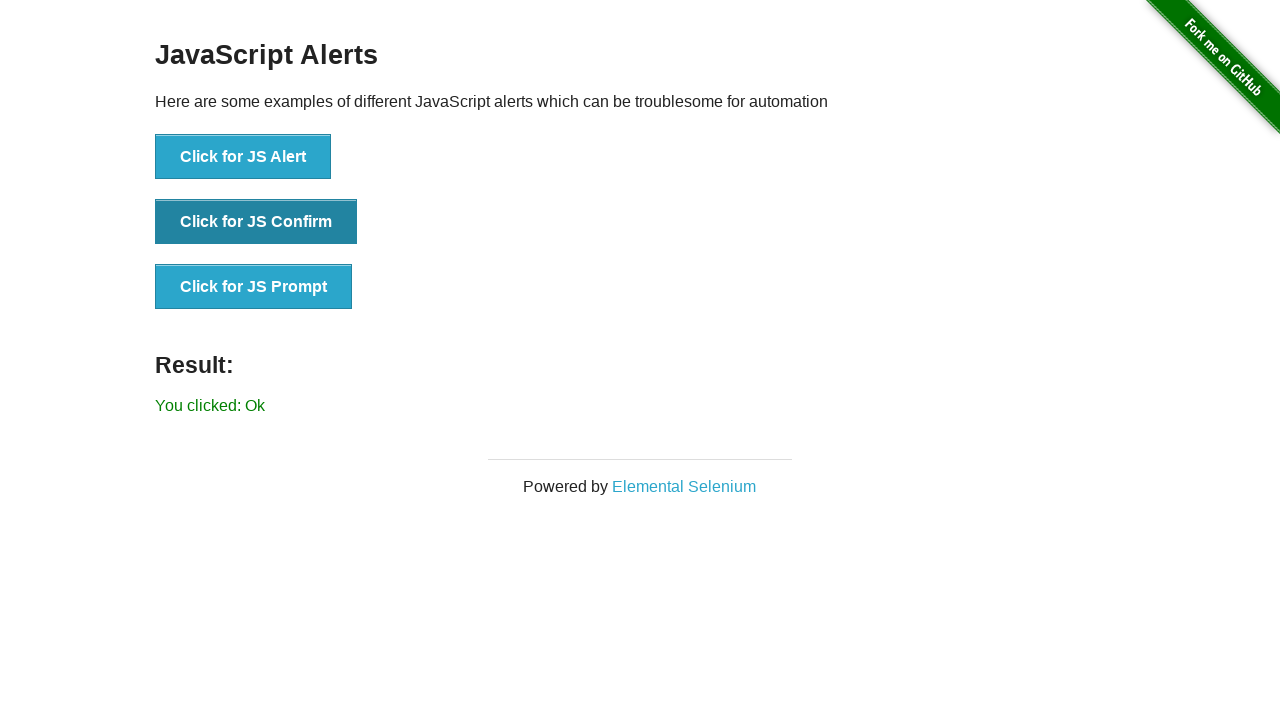

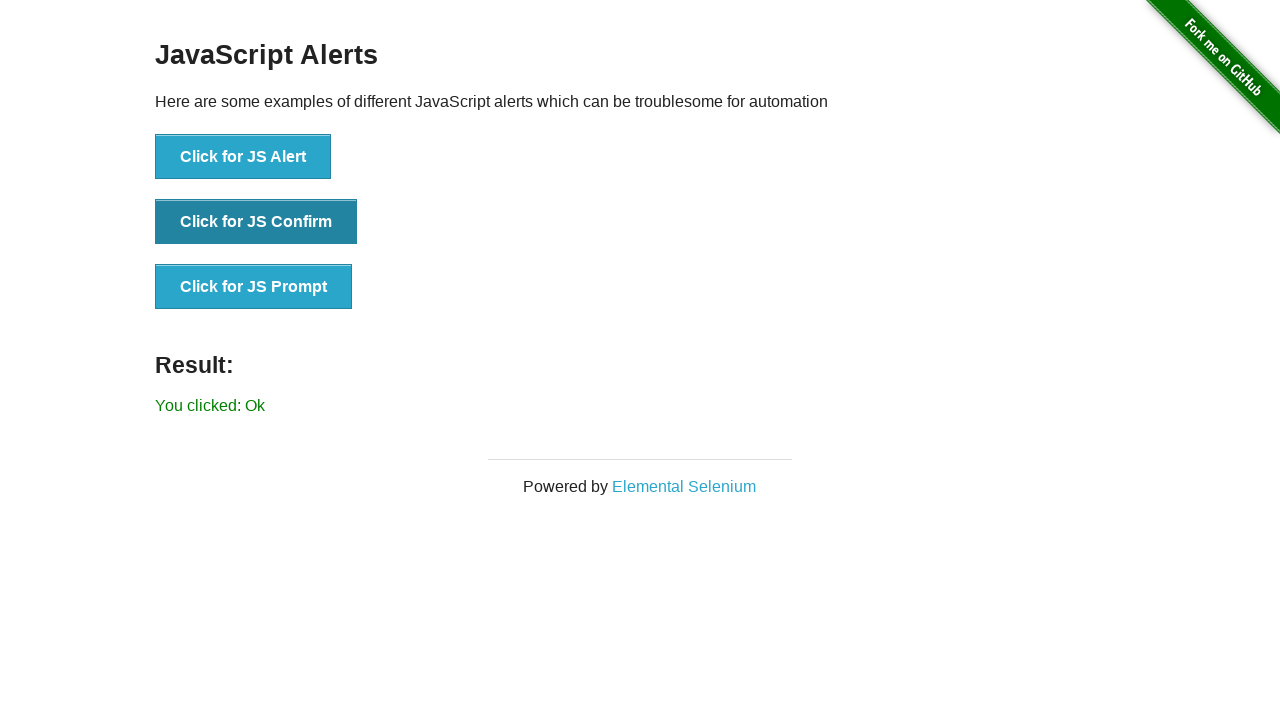